Fills the Full Name field in the text box form

Starting URL: https://demoqa.com/text-box

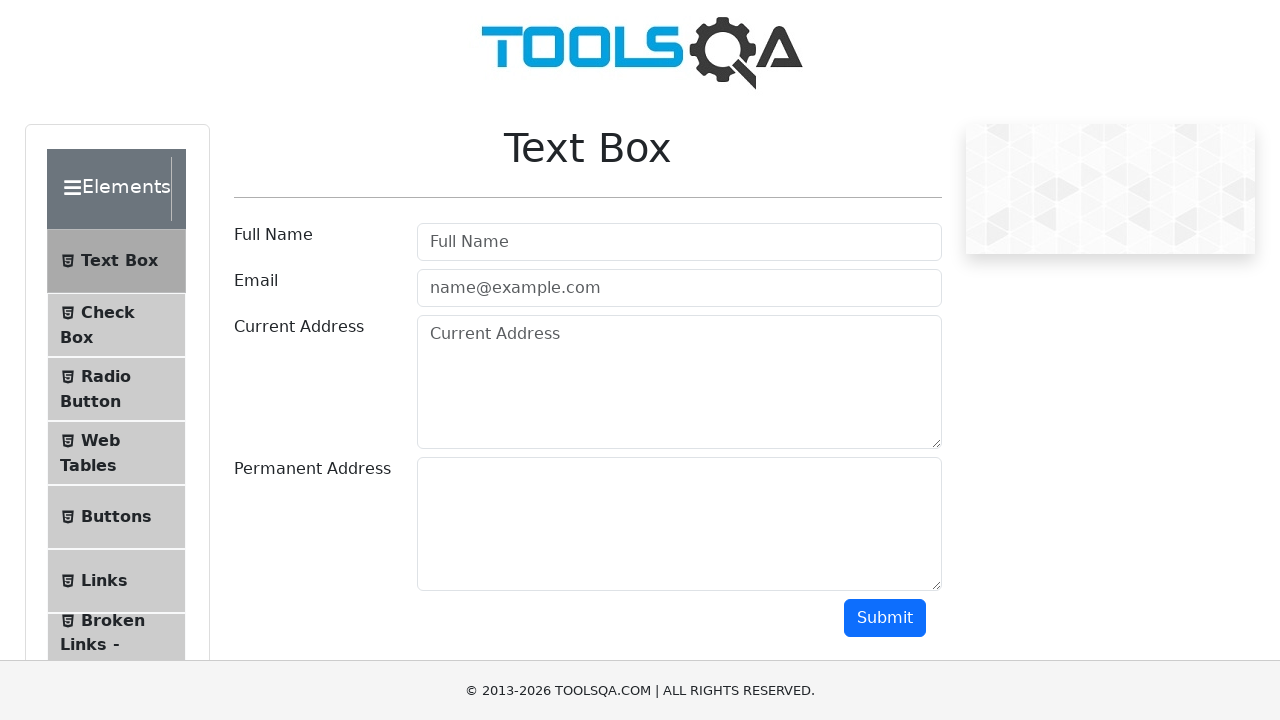

Navigated to https://demoqa.com/text-box
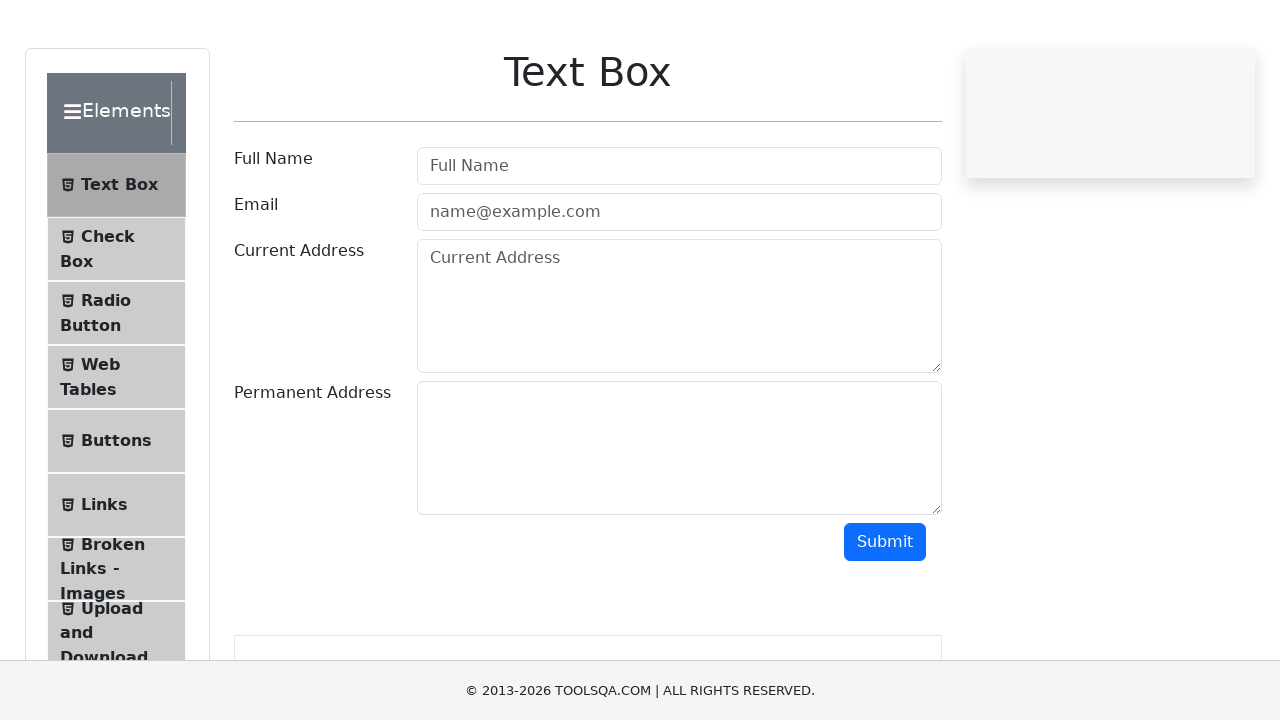

Cleared the Full Name field on #userName
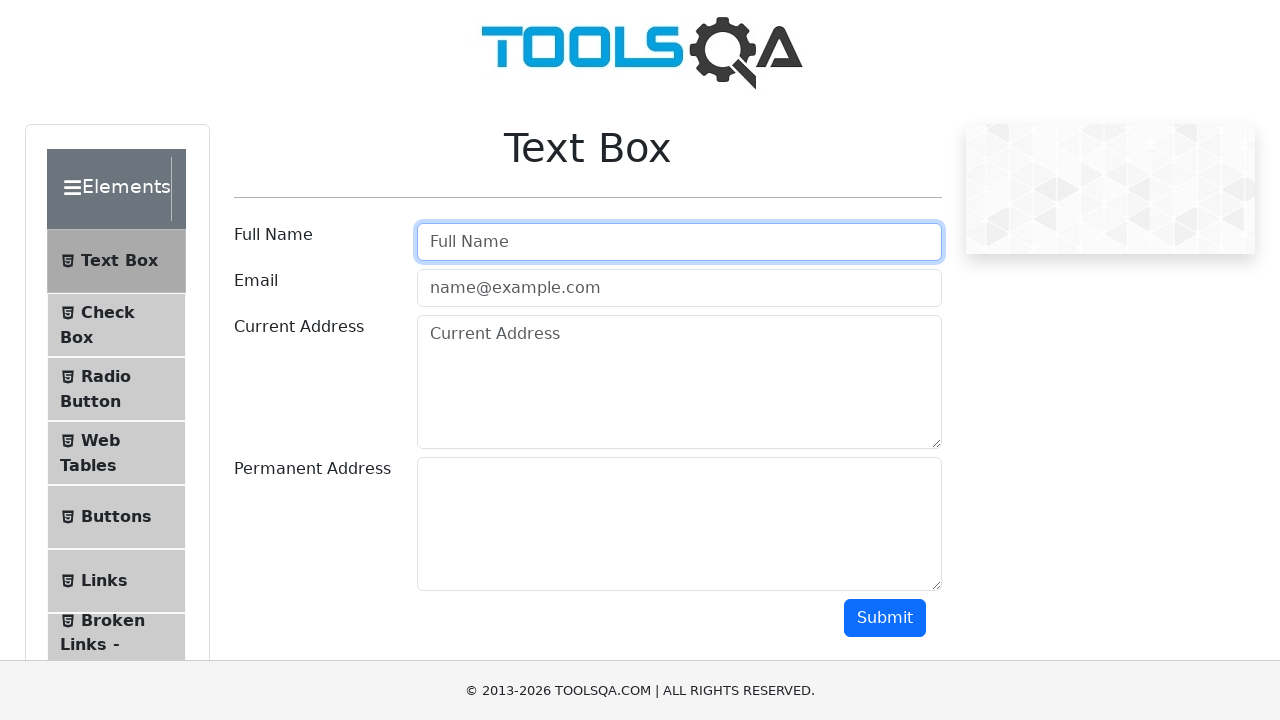

Filled Full Name field with 'John Doe' on #userName
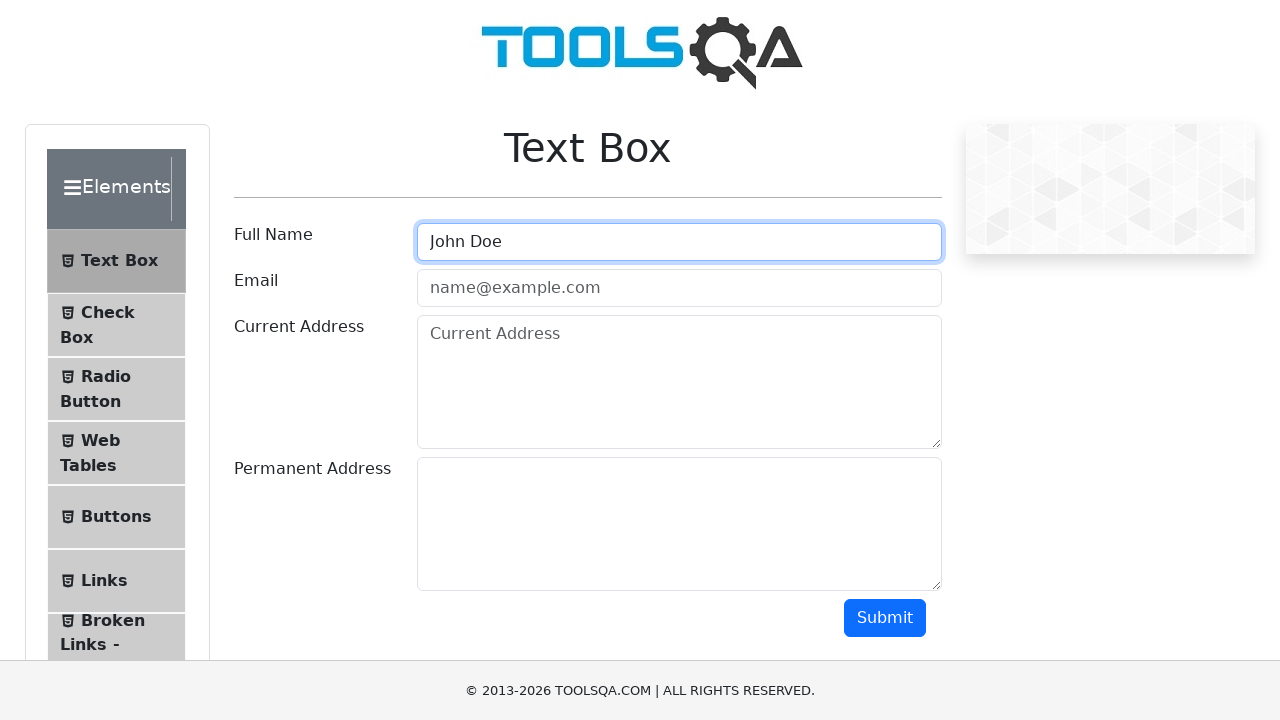

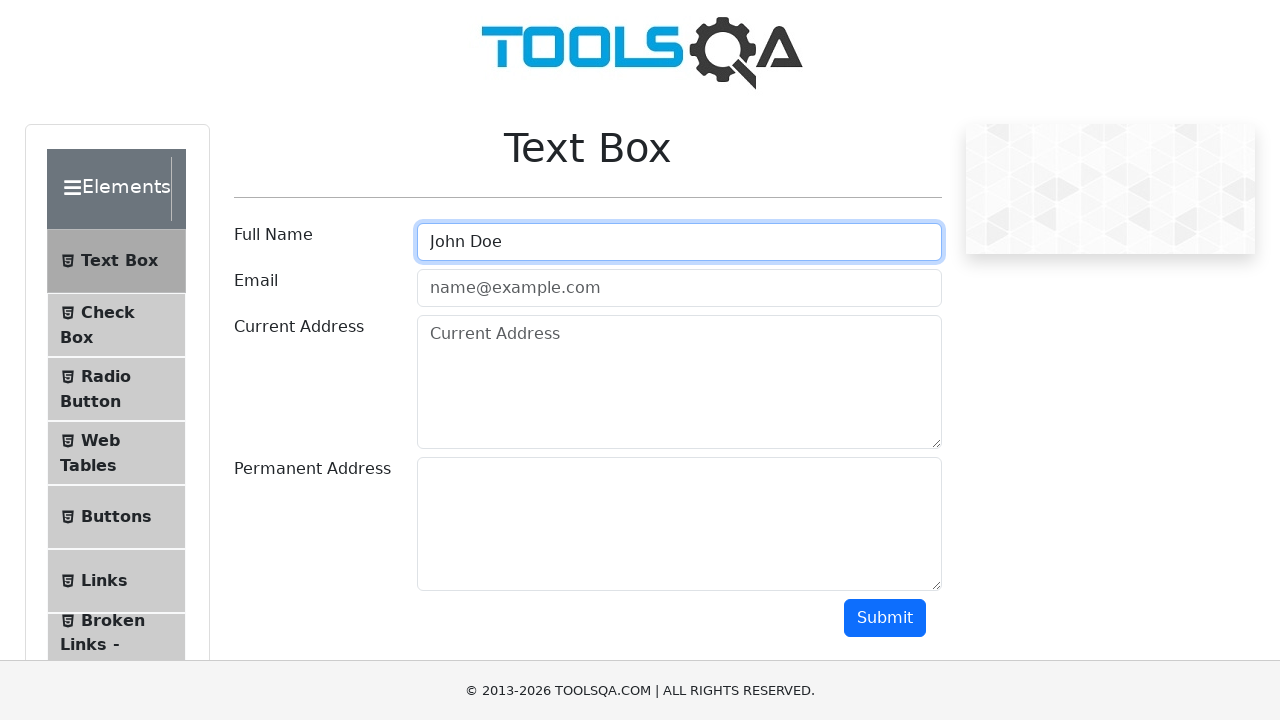